Tests that the main section and footer become visible when items are added

Starting URL: https://demo.playwright.dev/todomvc

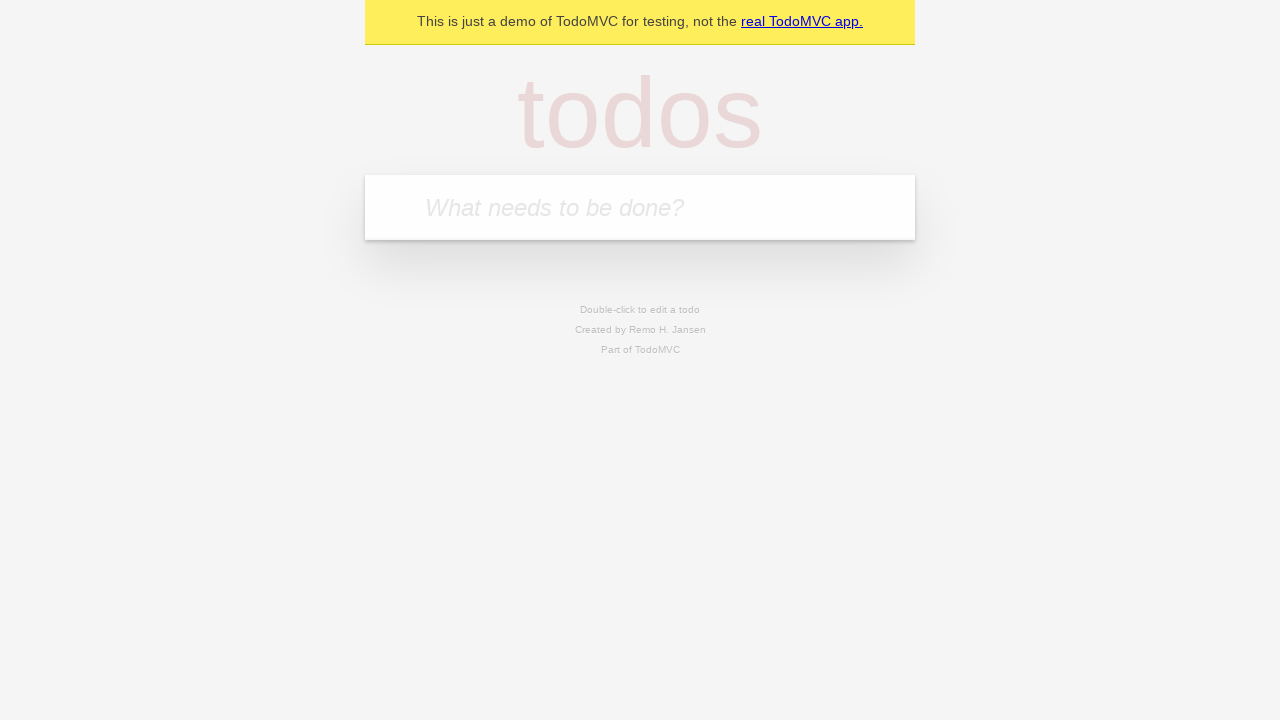

Filled todo input with 'buy some cheese' on internal:attr=[placeholder="What needs to be done?"i]
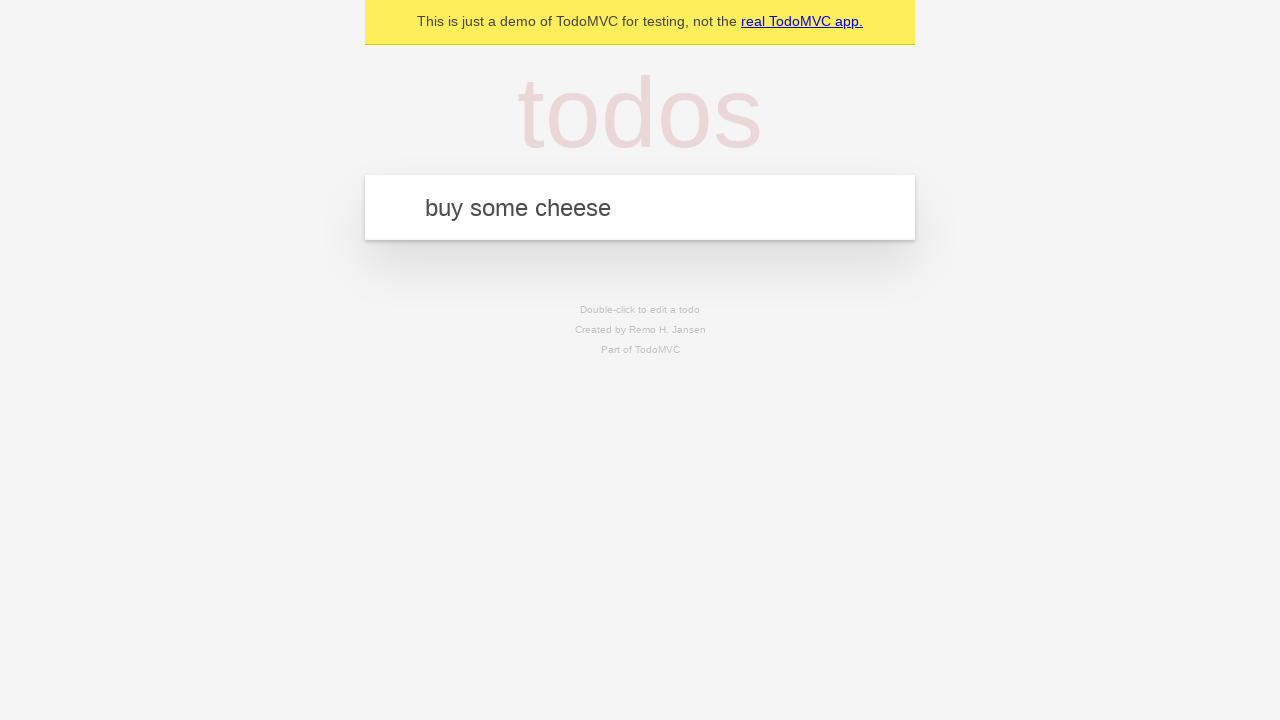

Pressed Enter to add todo item on internal:attr=[placeholder="What needs to be done?"i]
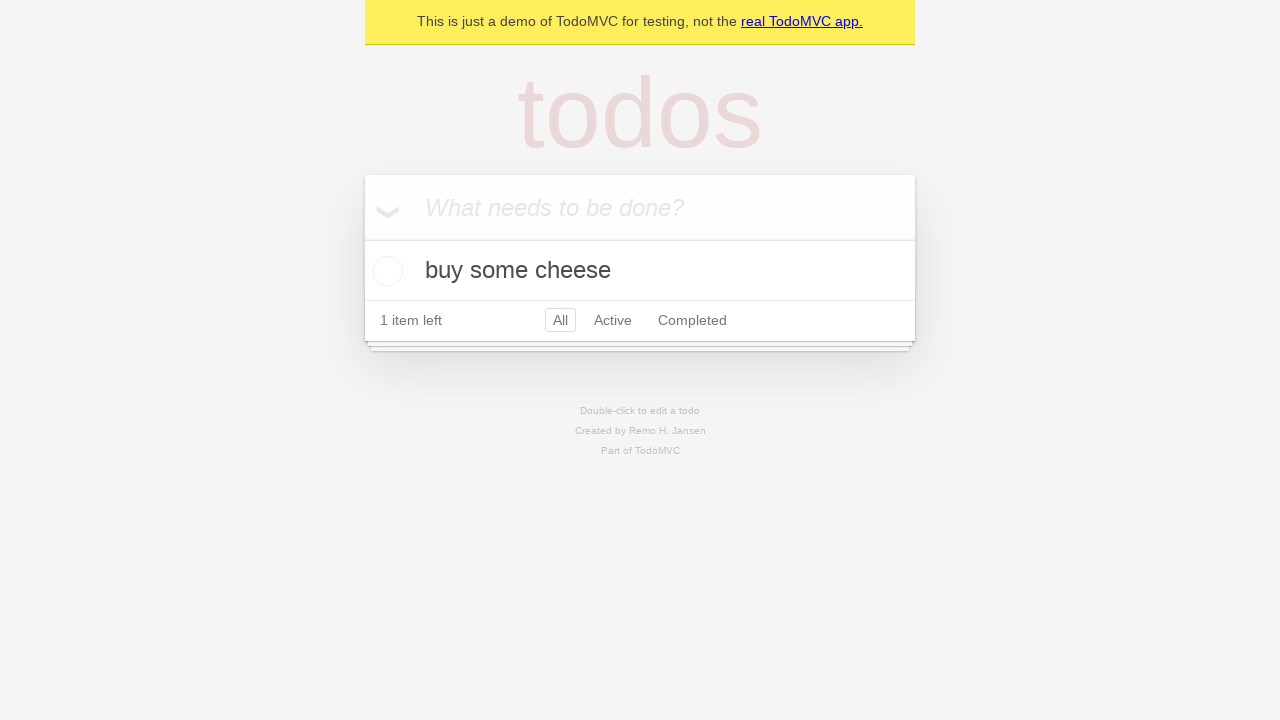

Main section became visible after adding item
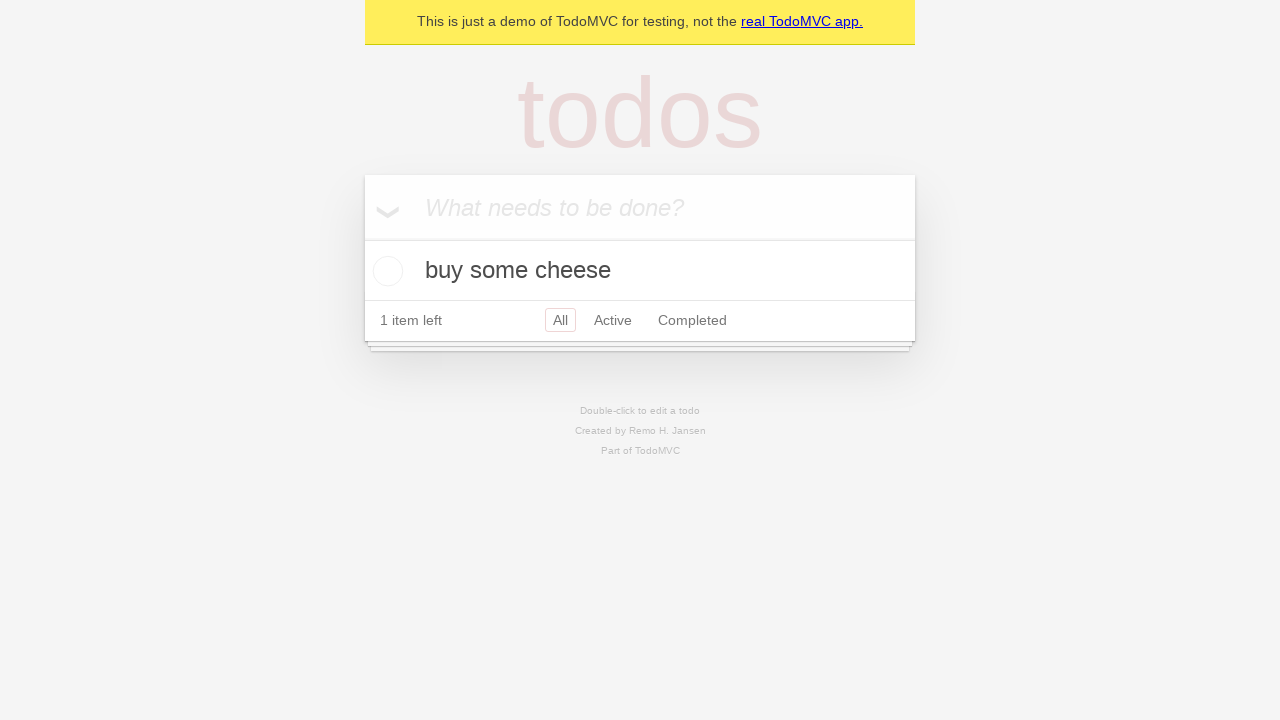

Footer section became visible after adding item
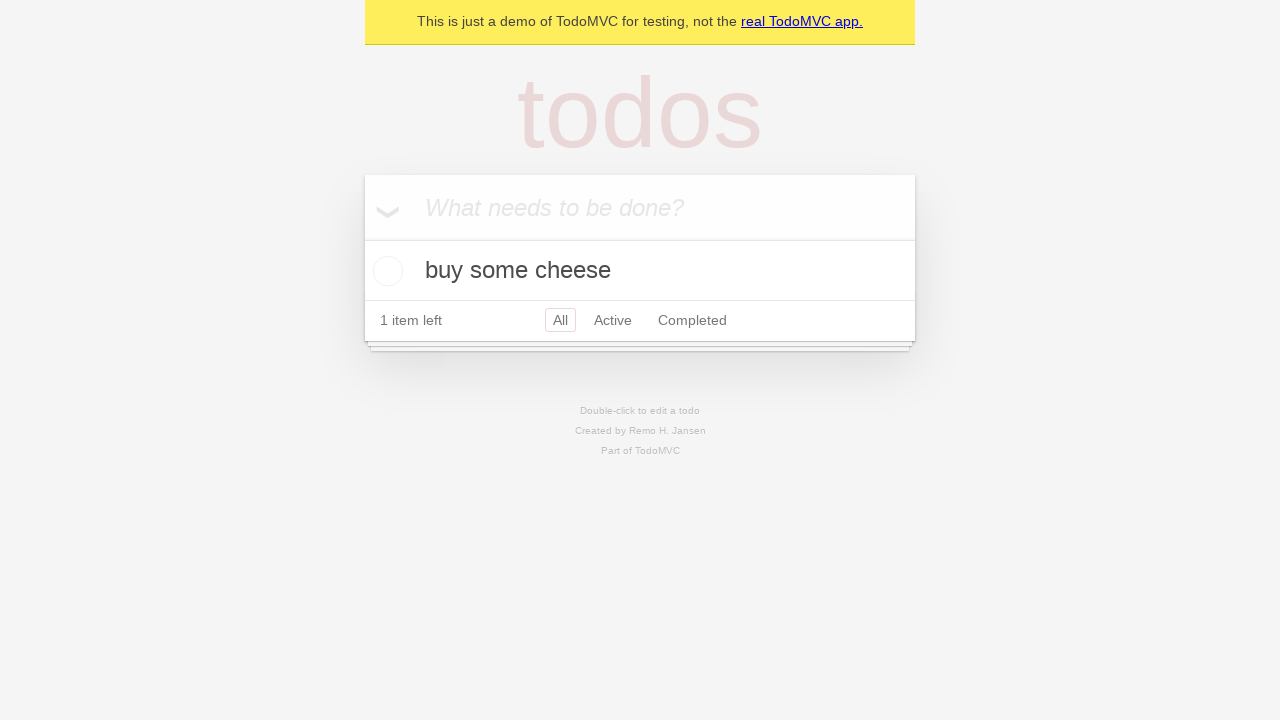

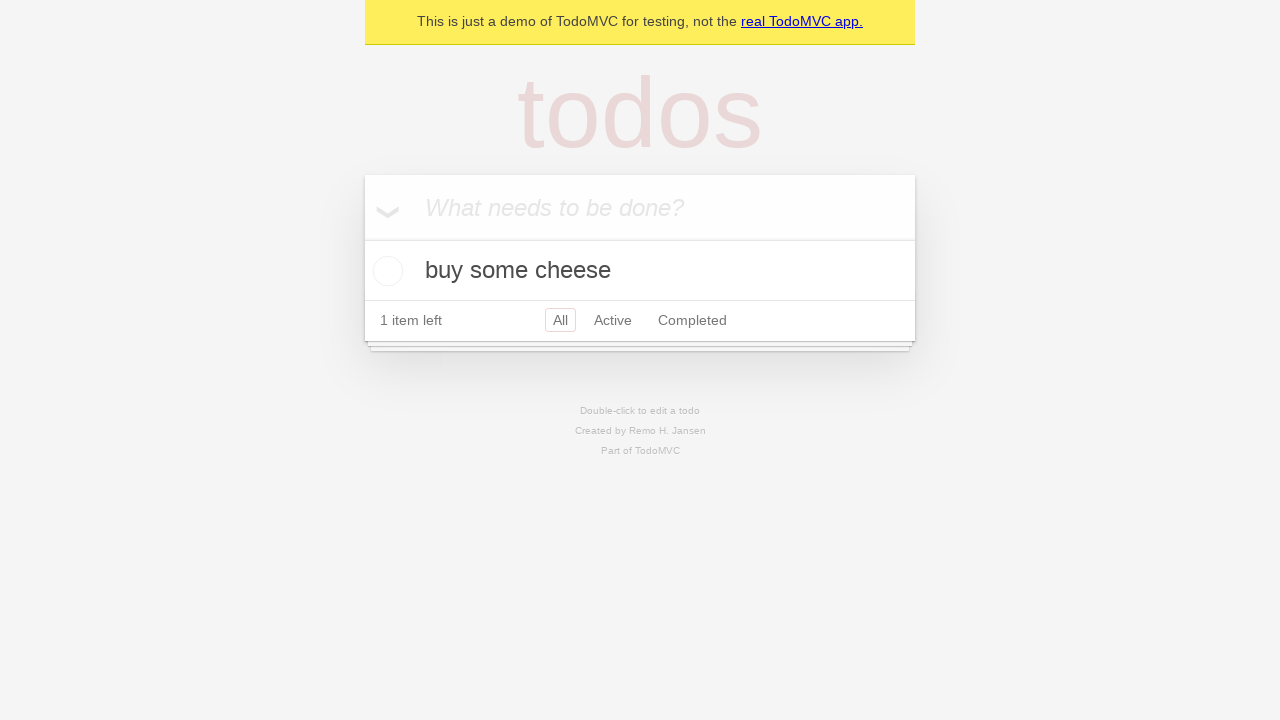